Tests the shopping cart workflow by searching for products, adding a specific product (Capsicum) to cart, and proceeding through checkout to place an order

Starting URL: https://rahulshettyacademy.com/seleniumPractise/#/

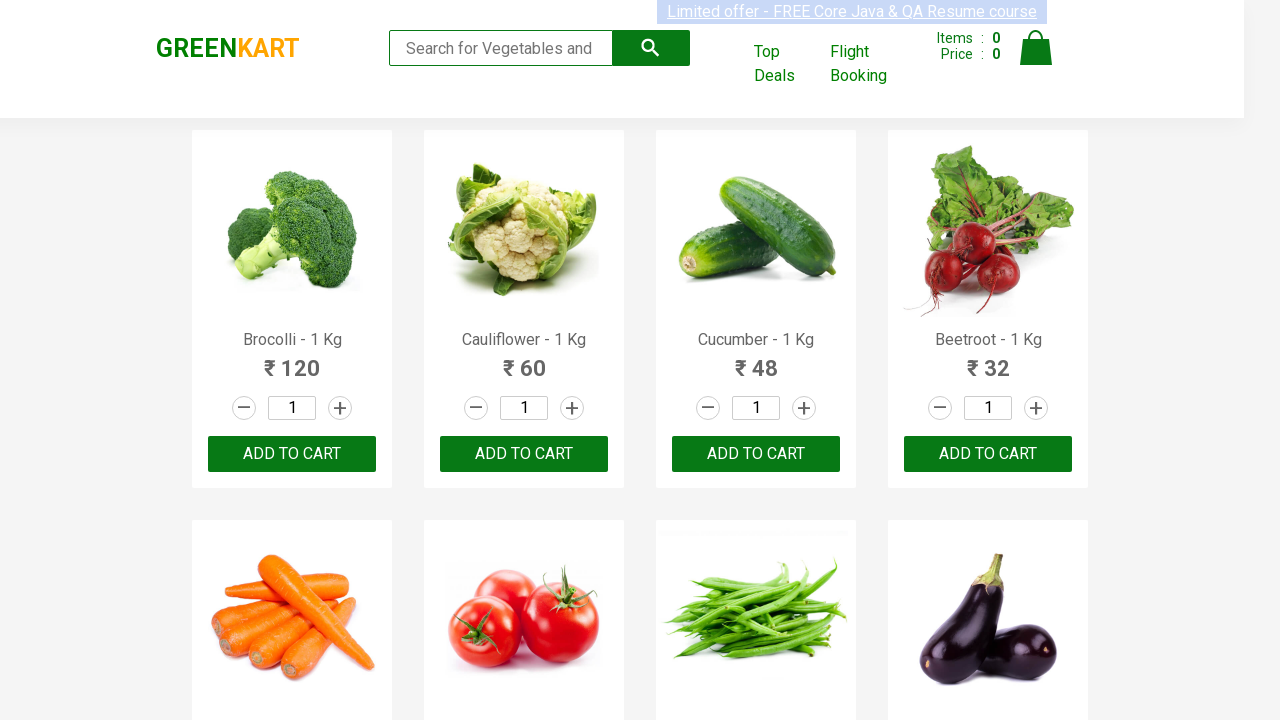

Filled search box with 'ca' to search for products on .search-keyword
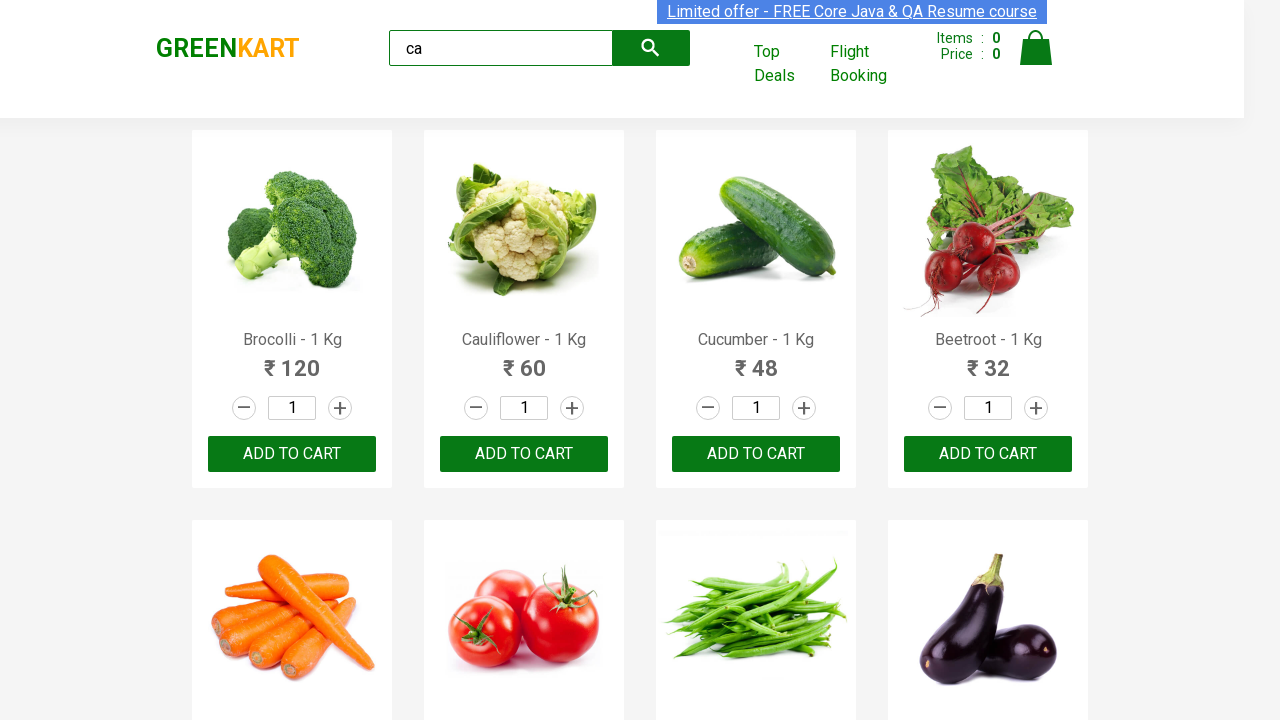

Products loaded after search
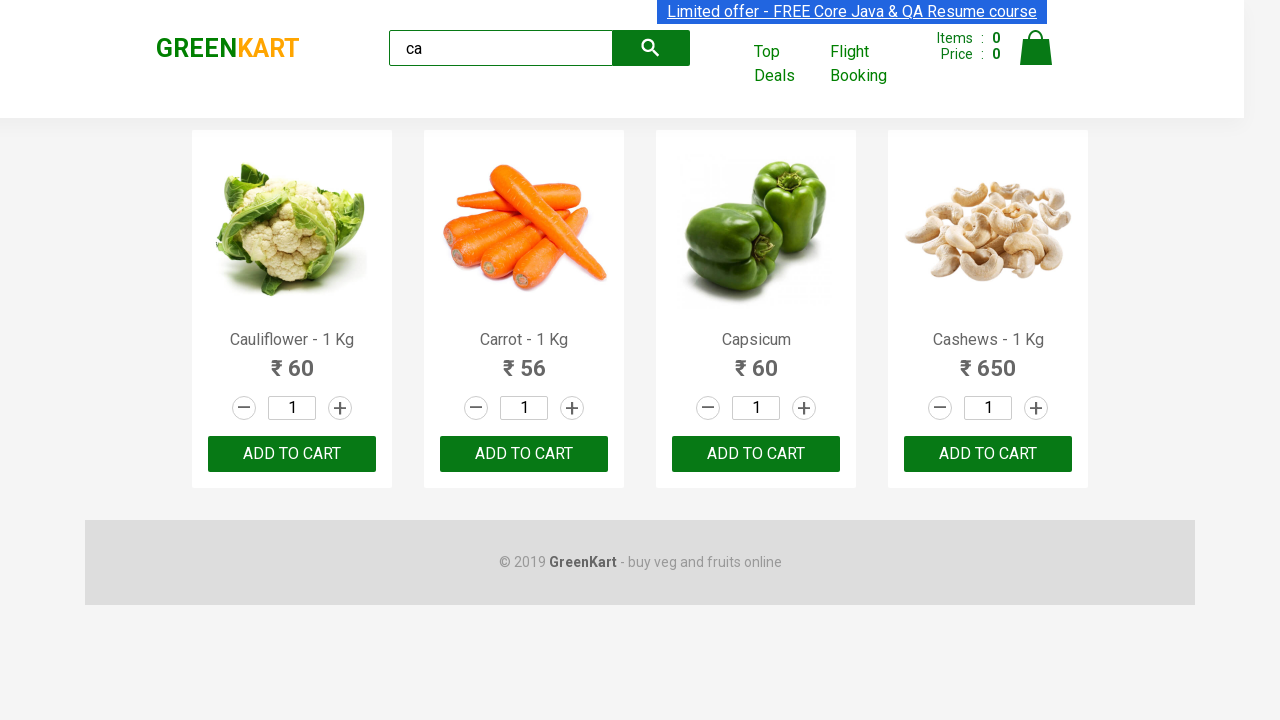

Found Capsicum product and clicked ADD TO CART button at (756, 454) on .products .product >> nth=2 >> text=ADD TO CART
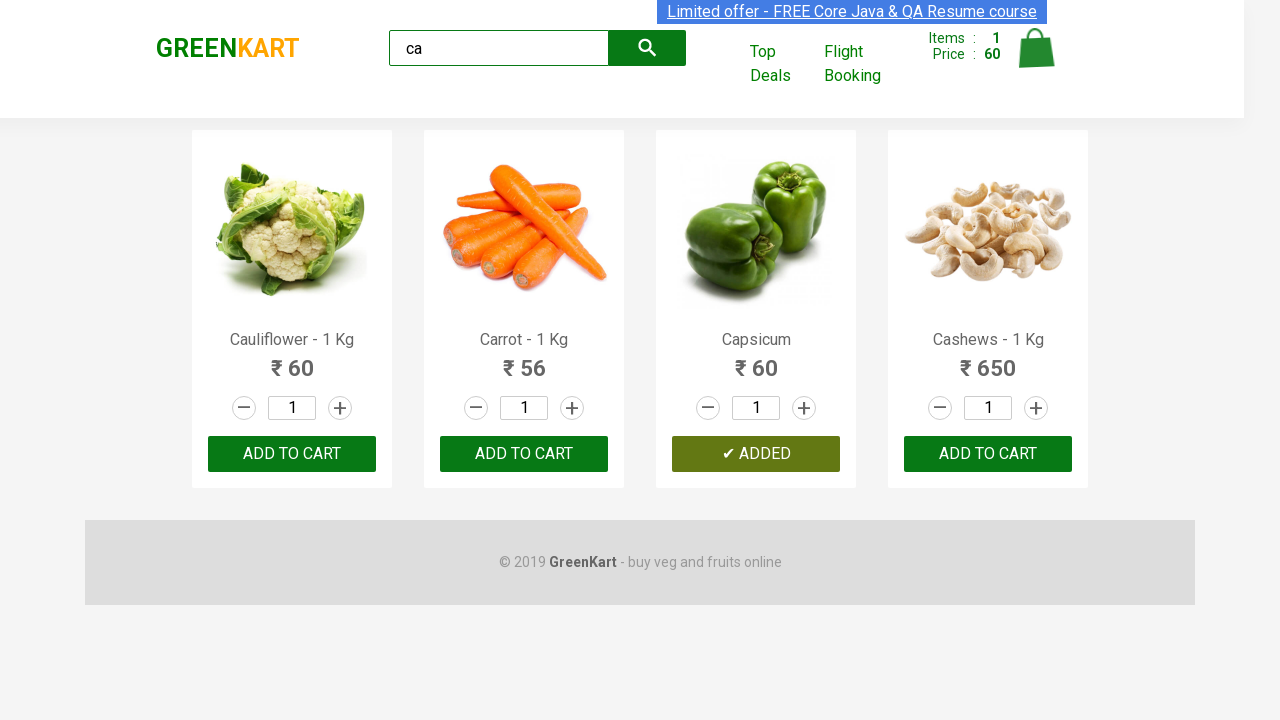

Clicked shopping cart icon to view cart at (1036, 48) on .cart-icon > img
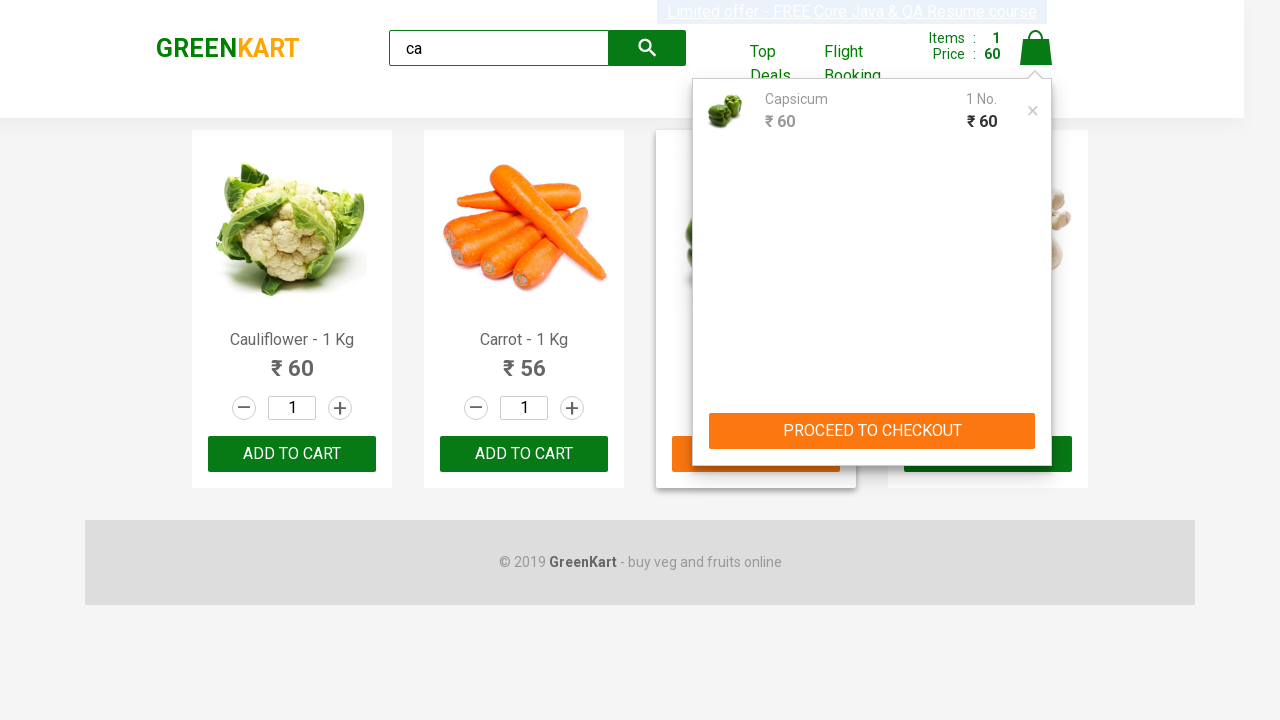

Clicked PROCEED TO CHECKOUT button at (872, 431) on text=PROCEED TO CHECKOUT
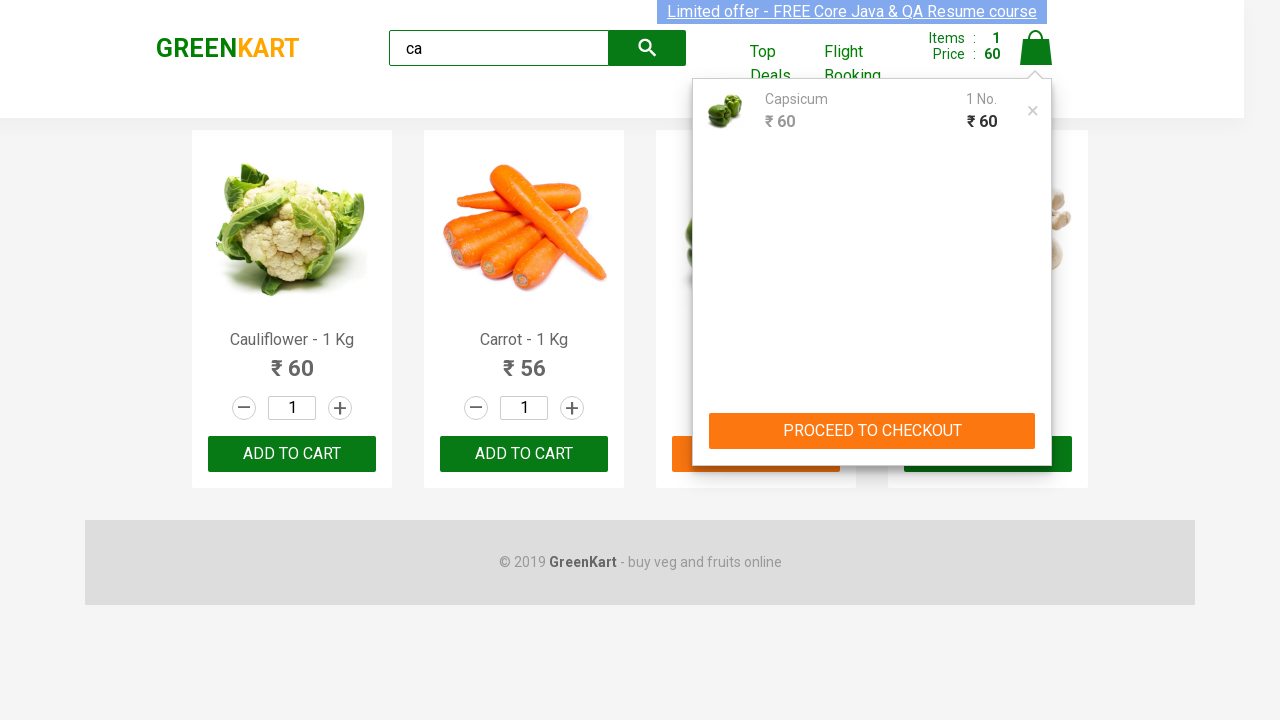

Clicked Place Order button to complete purchase at (1036, 420) on button:has-text('Place Order')
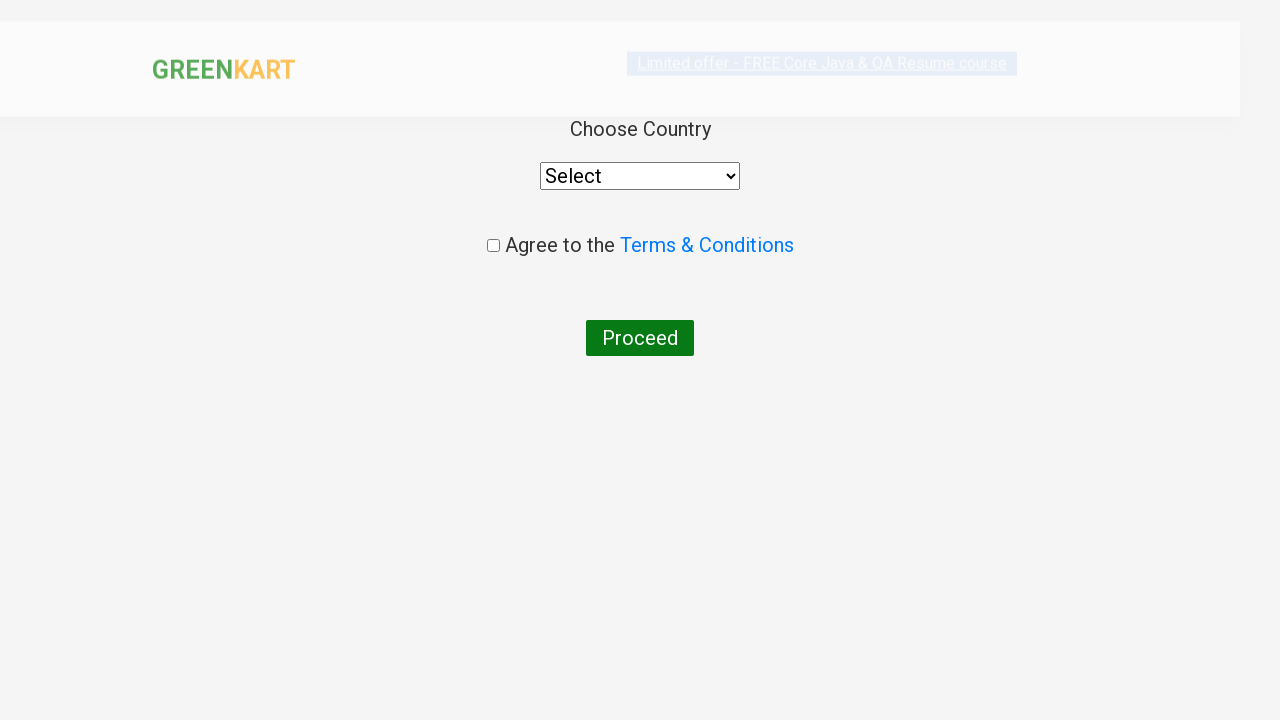

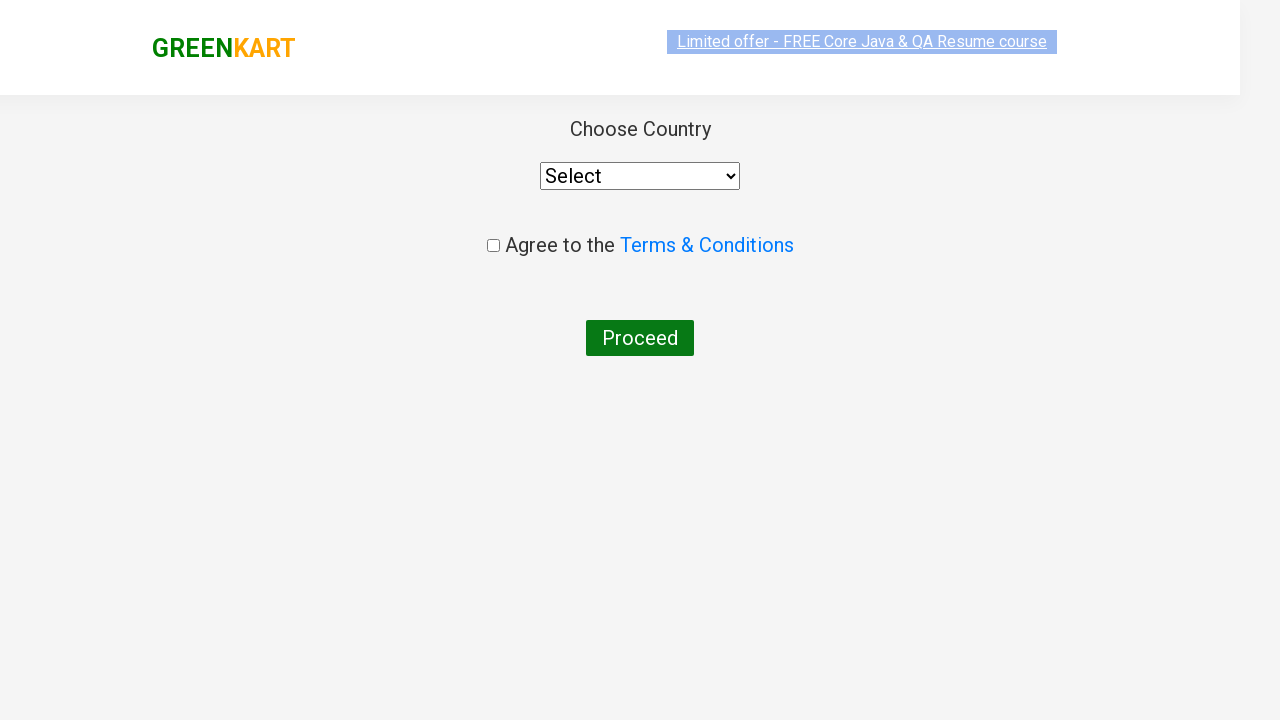